Tests navigation on IRCTC Tourism website by clicking on "Bus Tickets" link which opens a new tab, then switches to that new tab

Starting URL: https://www.irctctourism.com/

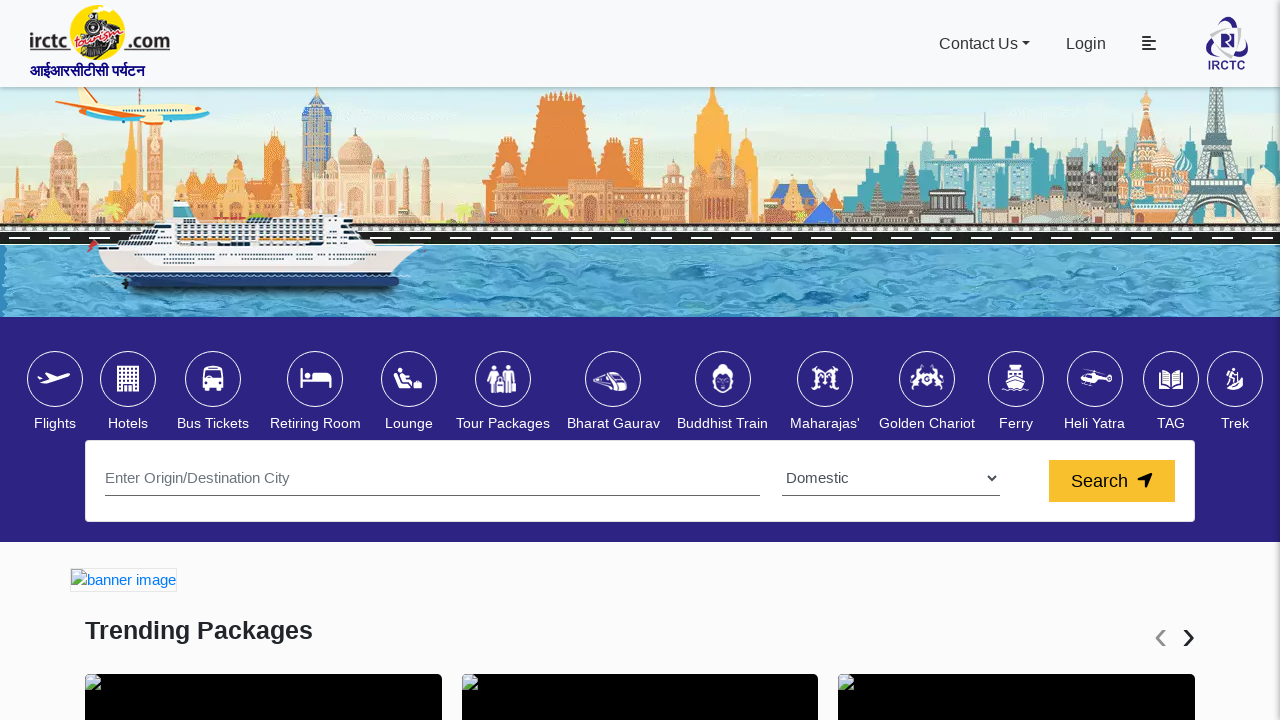

Clicked on 'Bus Tickets' link which opened a new tab at (213, 424) on text=Bus Tickets
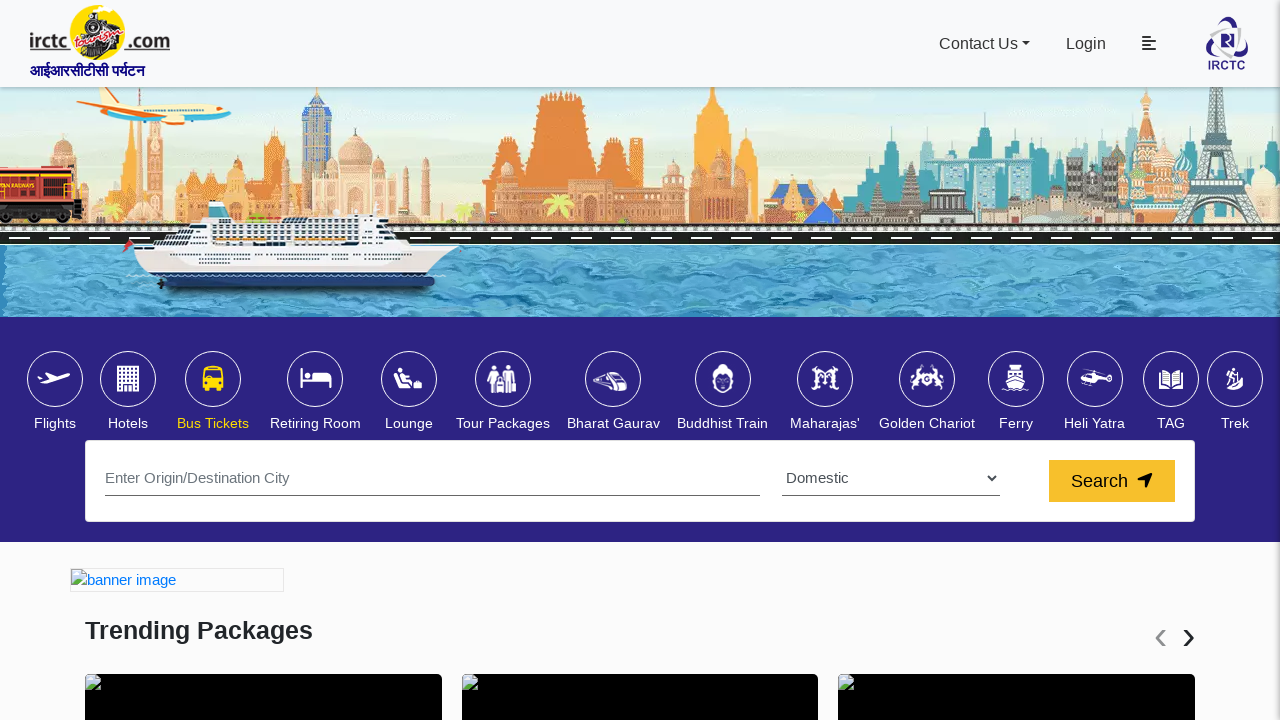

Retrieved the newly opened tab/page object
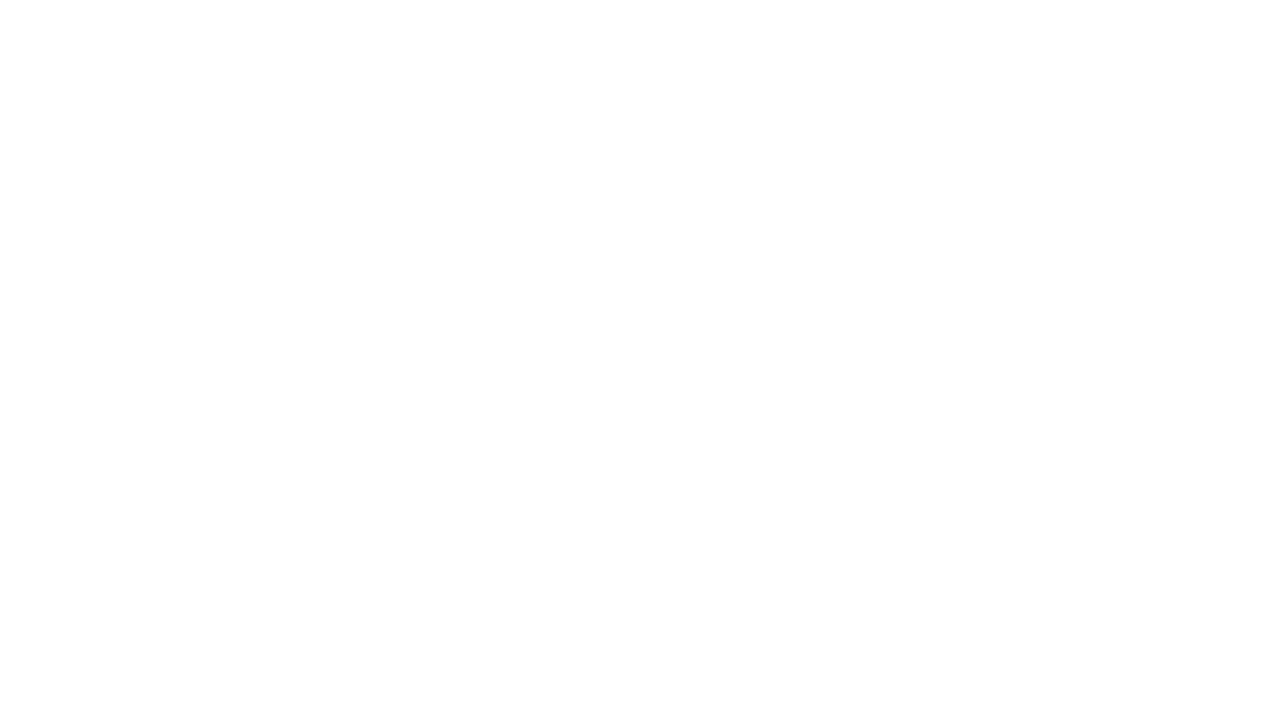

Waited for the new page to fully load
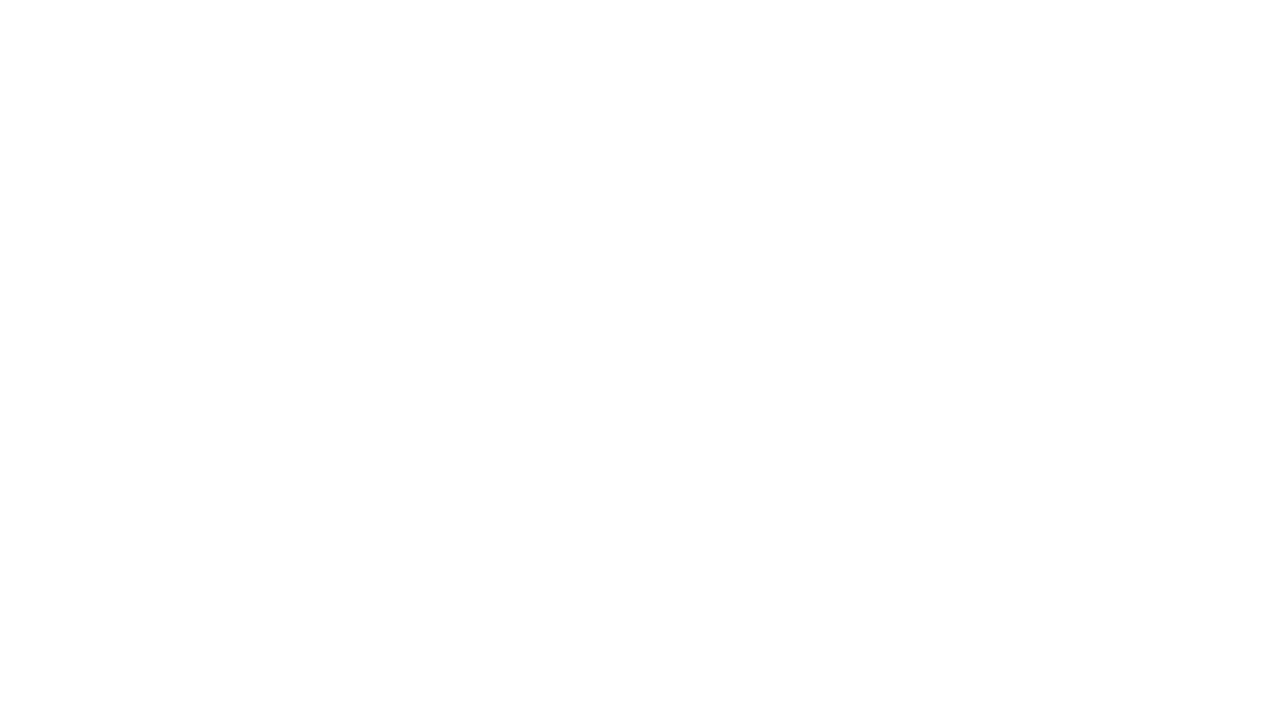

Retrieved new page title: ''
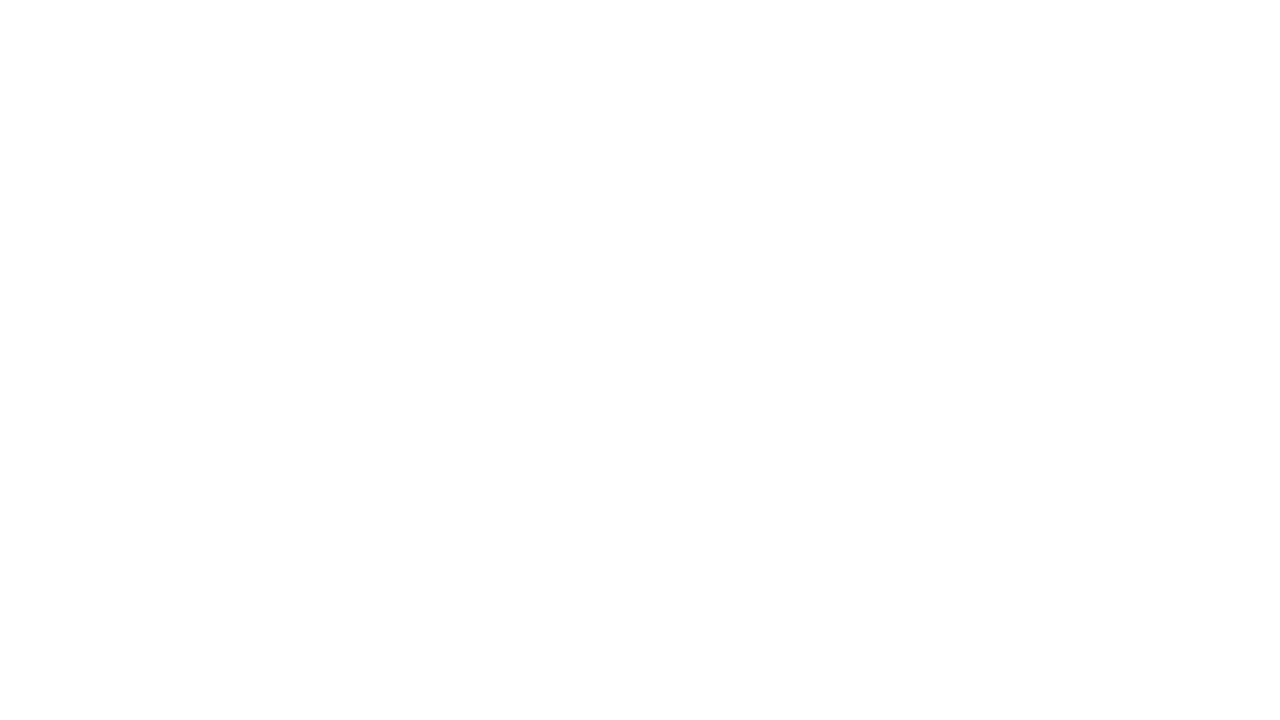

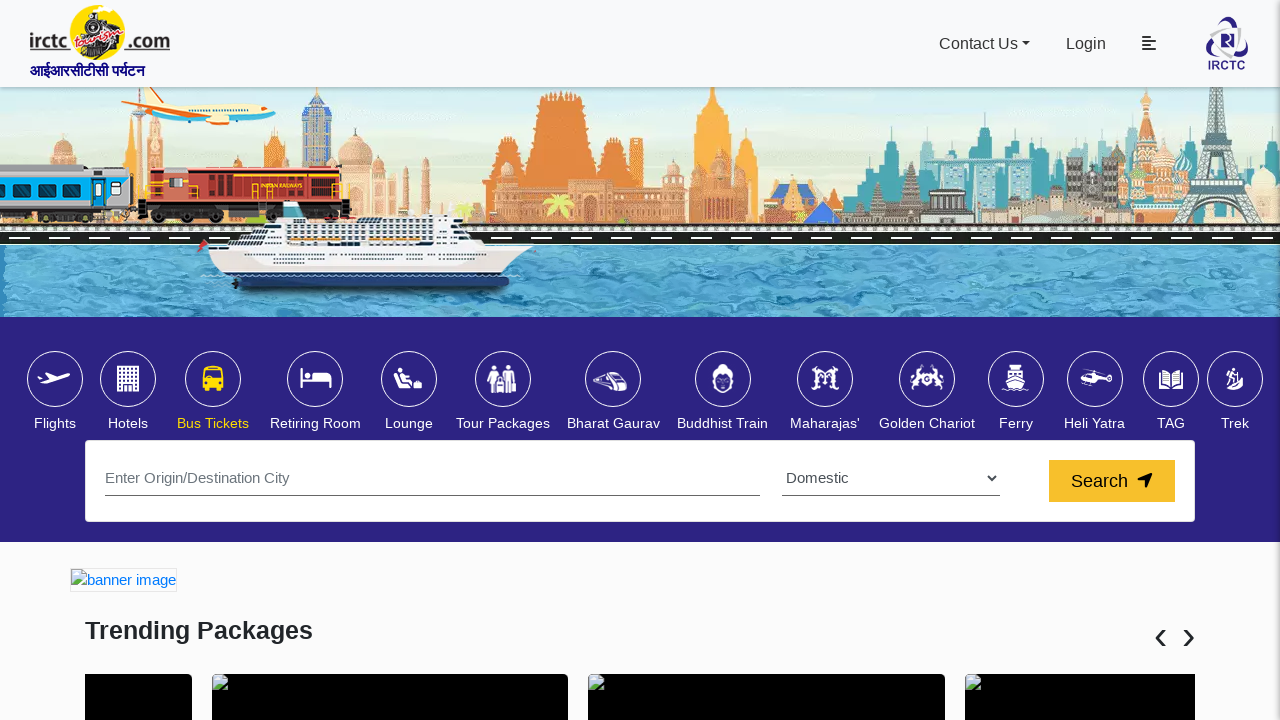